Solves a math captcha by extracting a value from an image attribute, calculating the result, filling the answer, and completing robot verification checkboxes before submitting the form

Starting URL: http://suninjuly.github.io/get_attribute.html

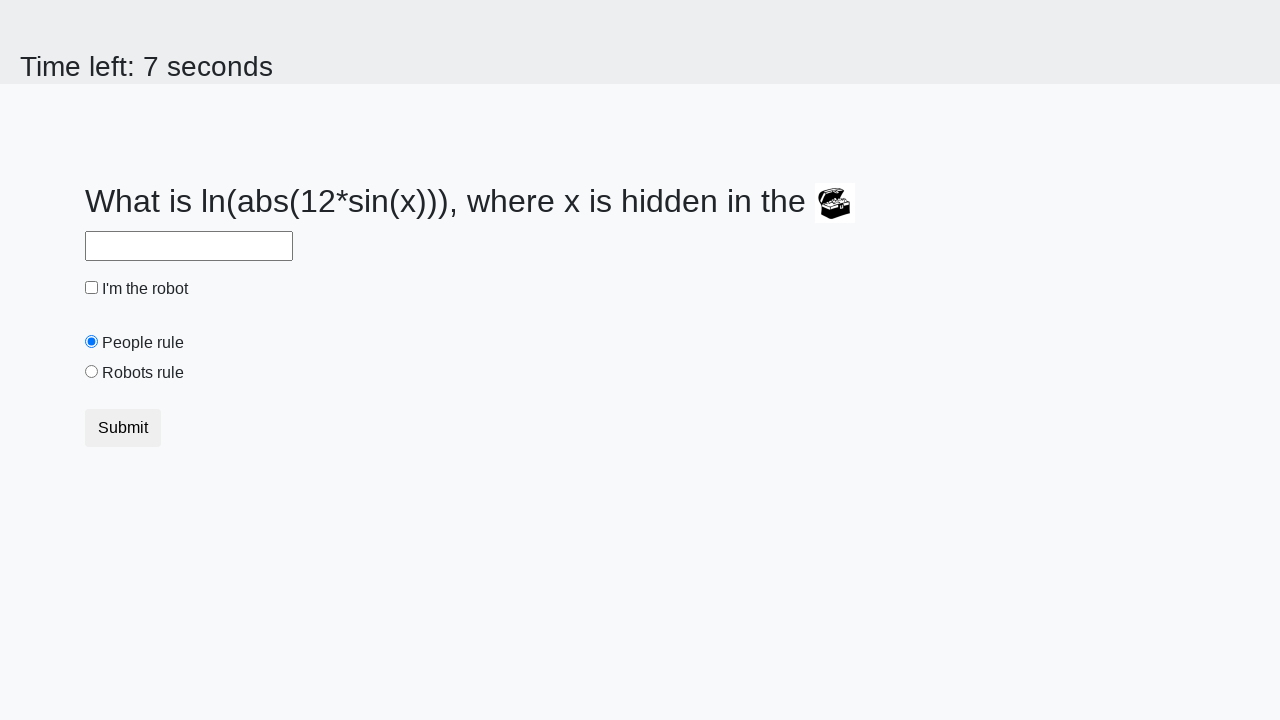

Located treasure image element
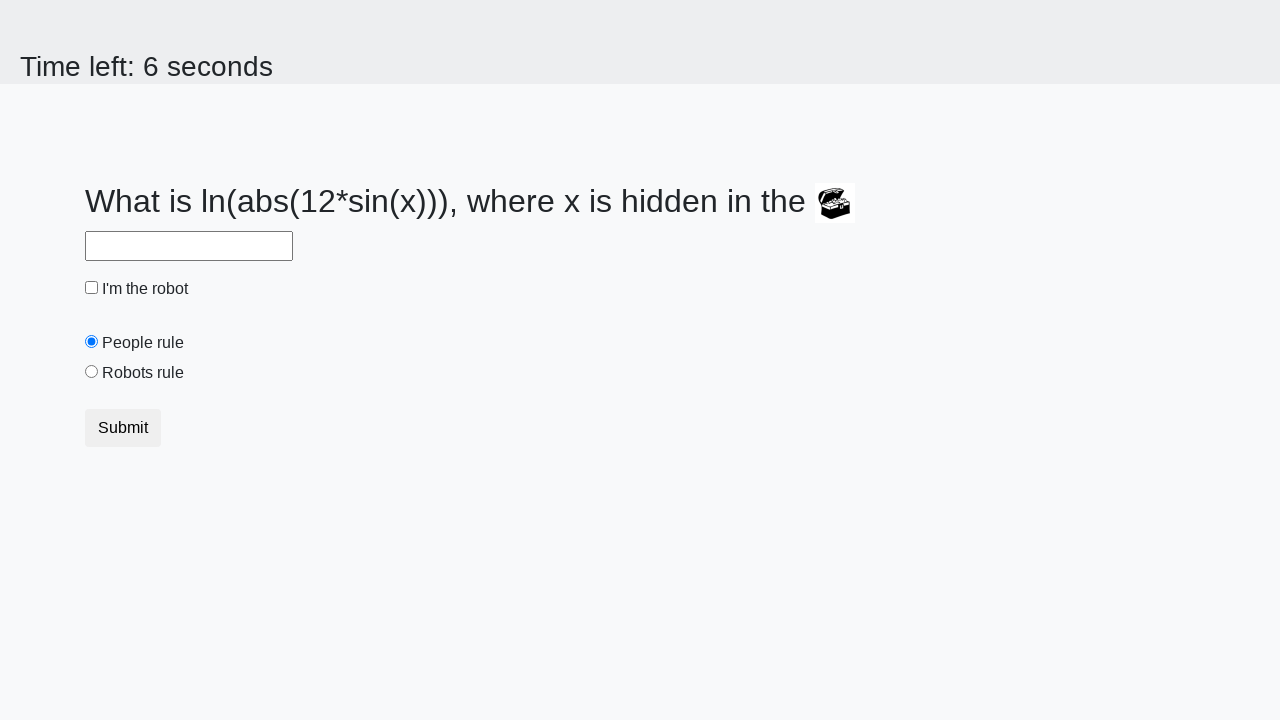

Extracted valuex attribute from treasure image
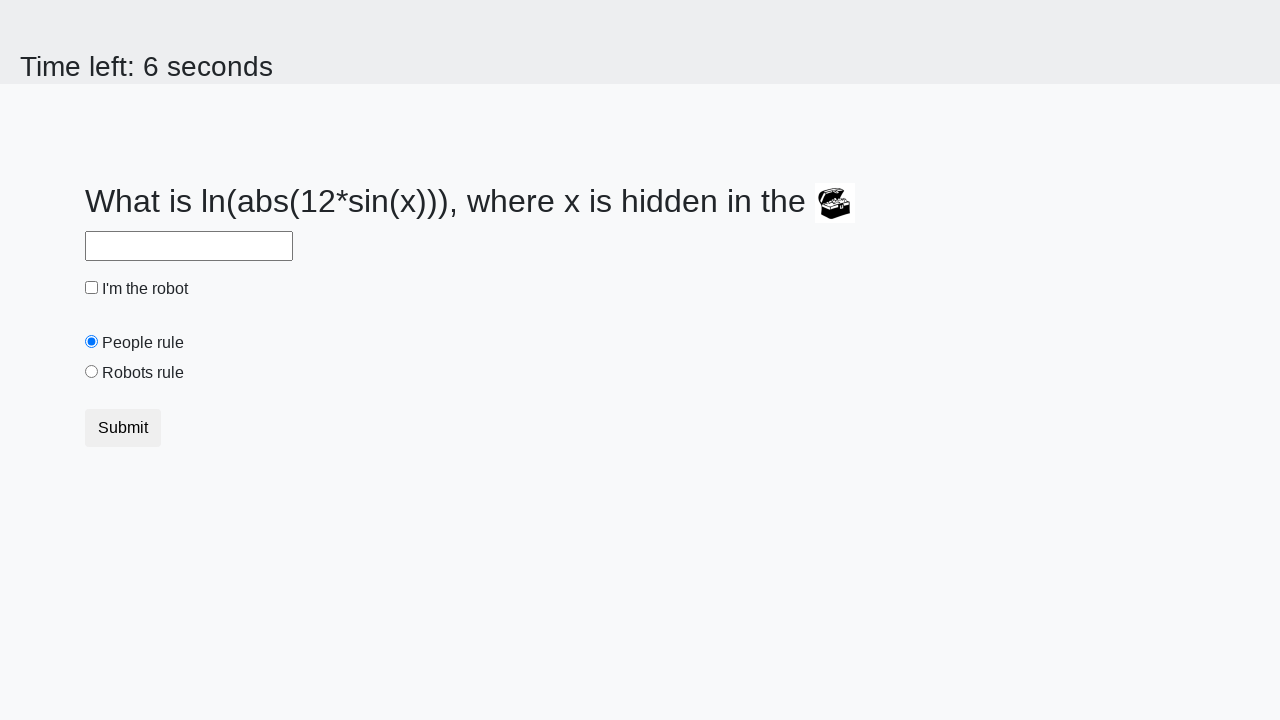

Calculated math captcha result using logarithm and sine functions
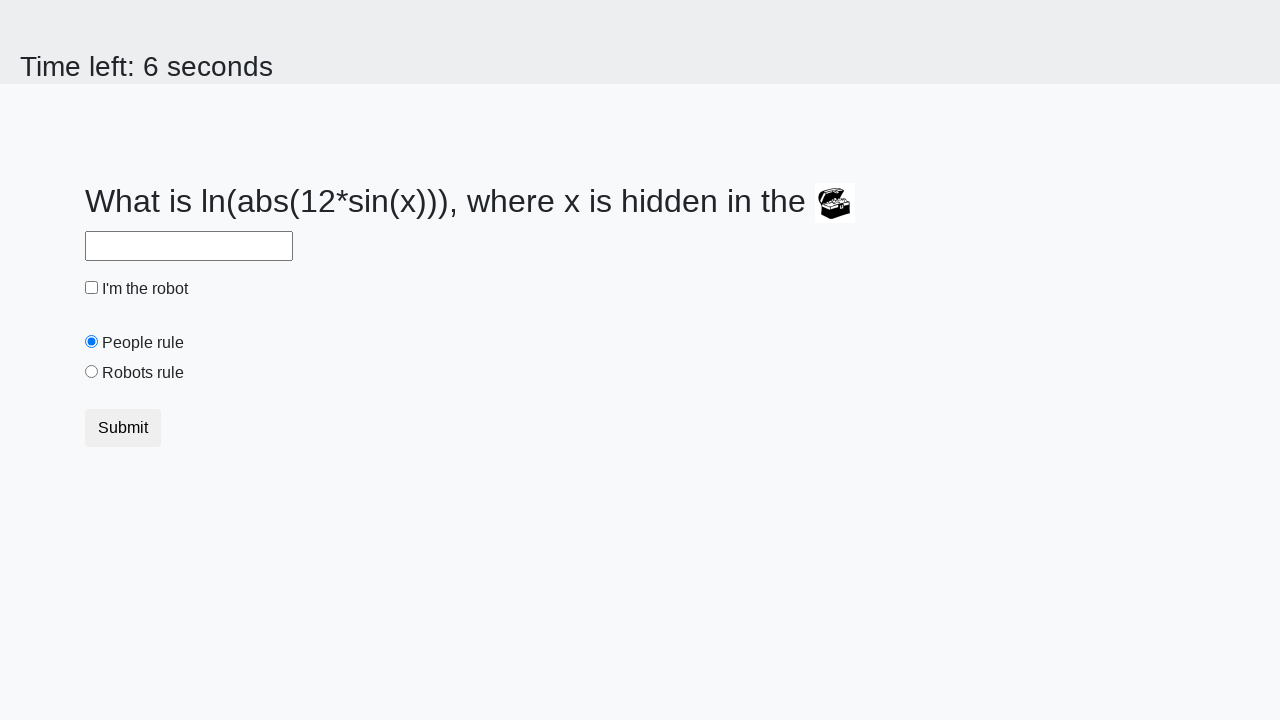

Filled answer field with calculated result on #answer
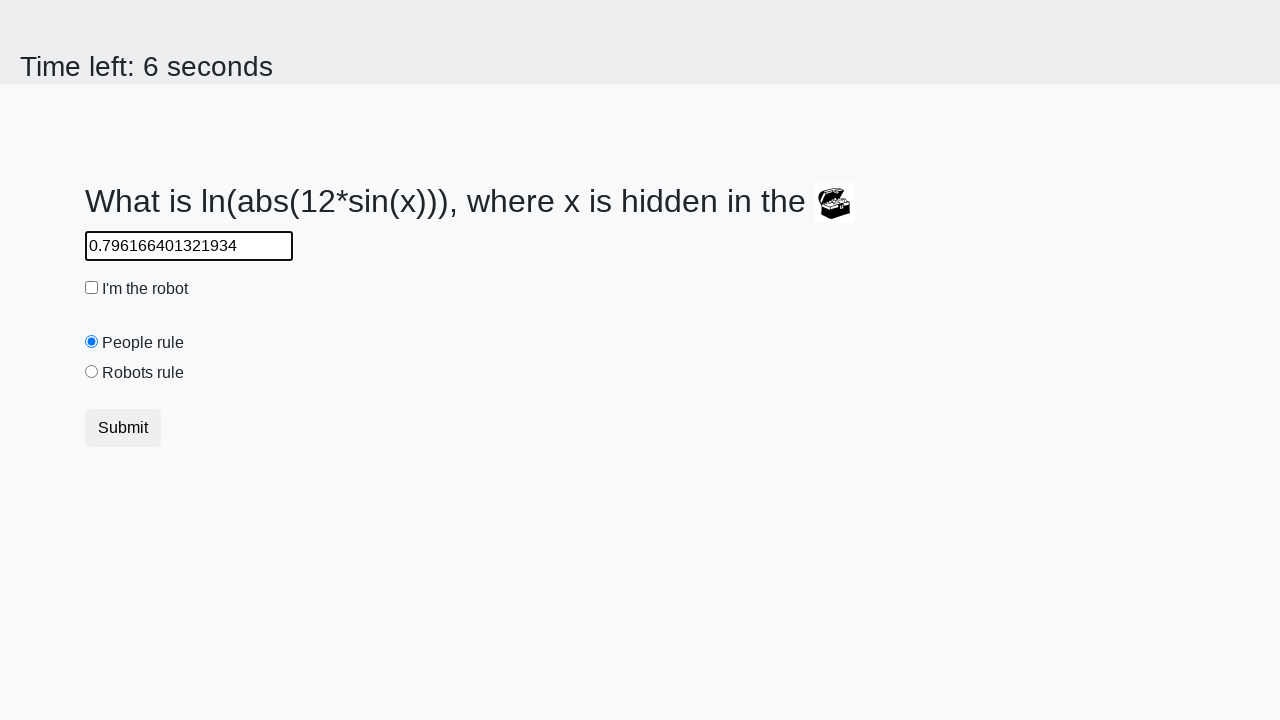

Clicked robot verification checkbox at (92, 288) on #robotCheckbox
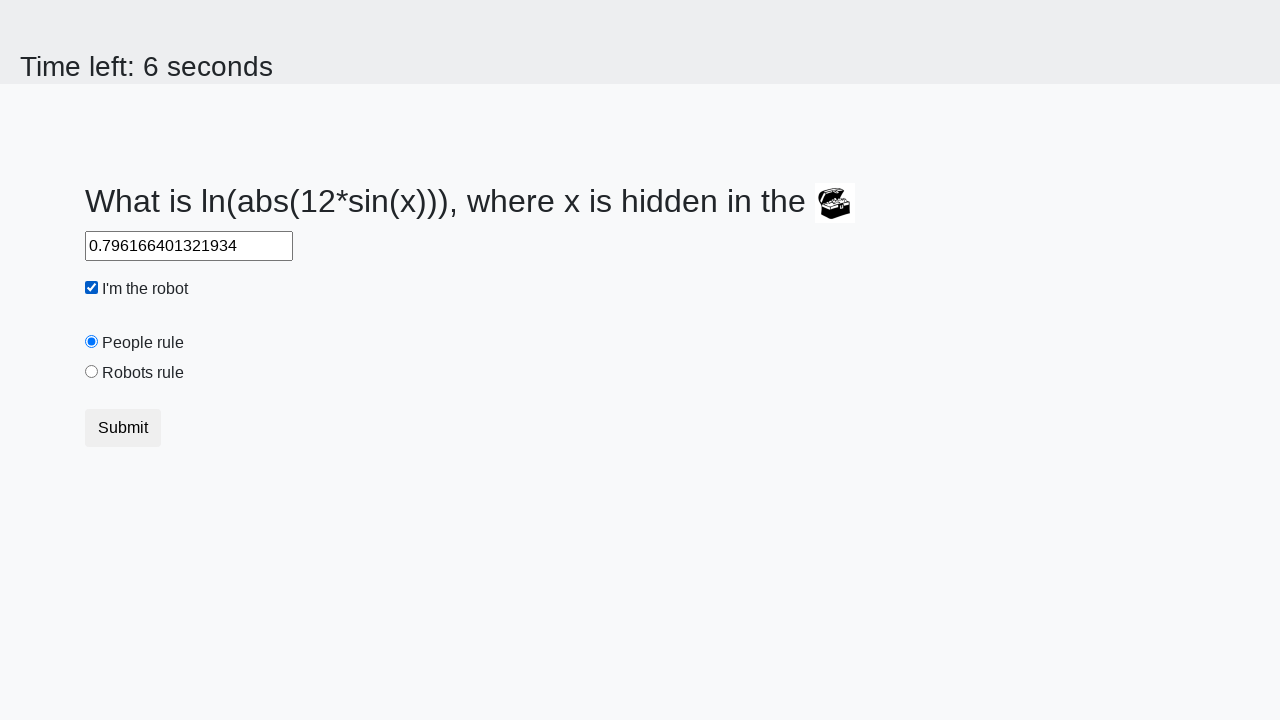

Selected robots rule radio button at (92, 372) on #robotsRule
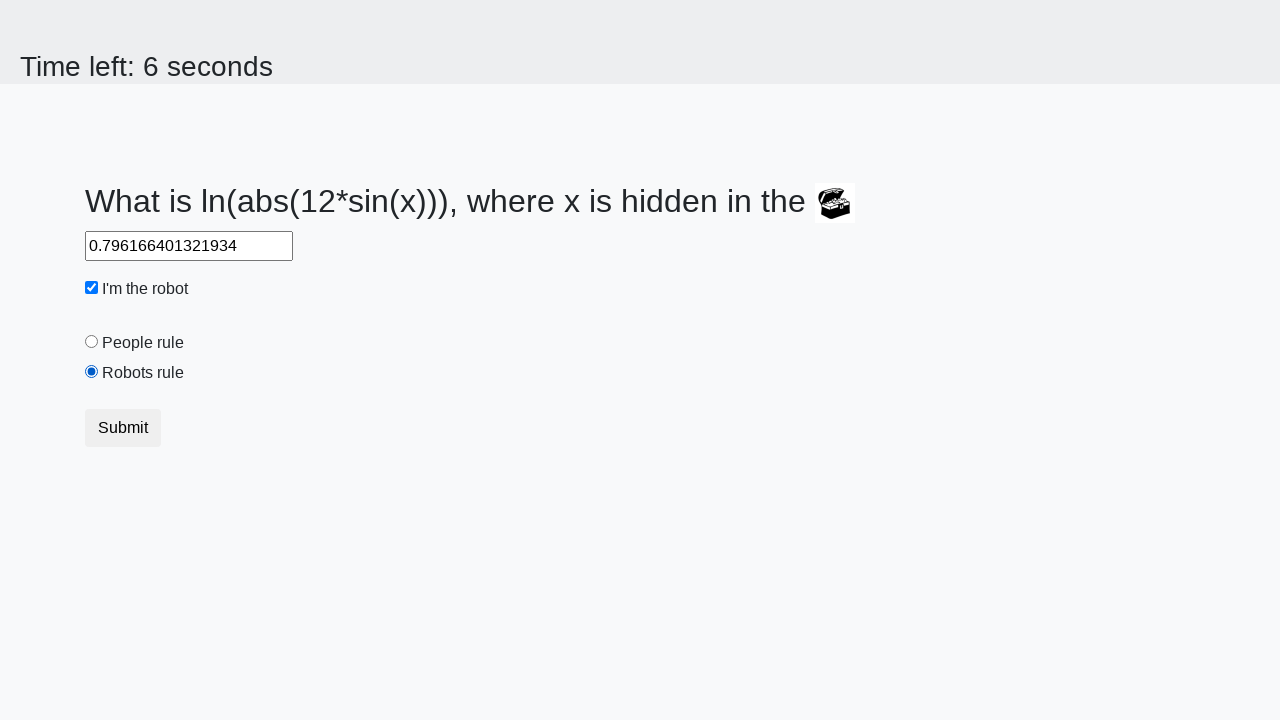

Clicked Submit button to complete form submission at (123, 428) on button:has-text('Submit')
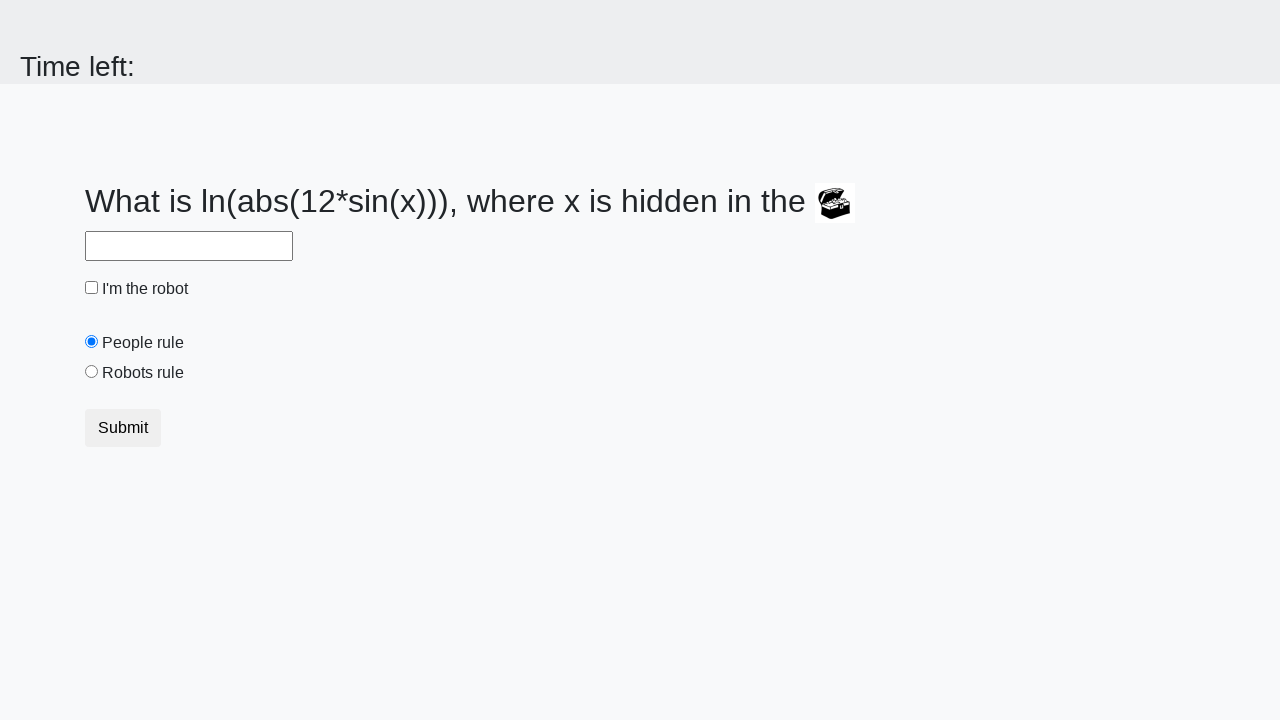

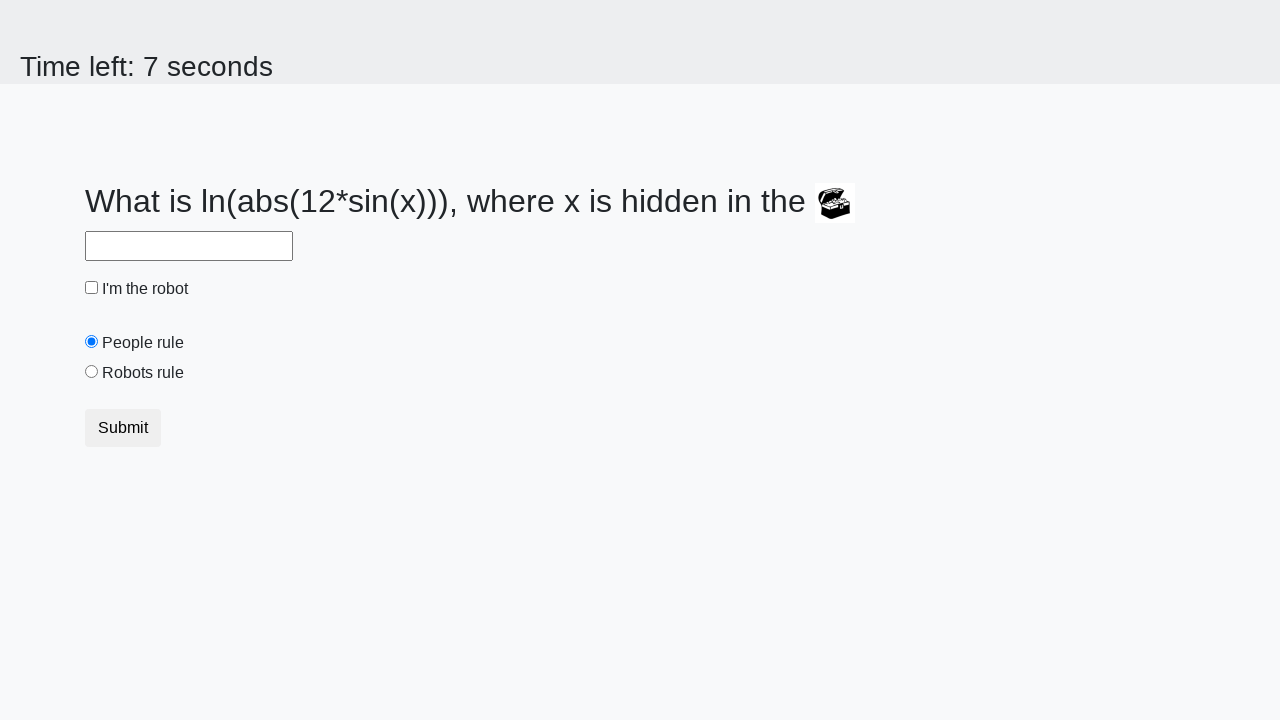